Tests a checkout form by filling in personal information, address details, selecting country and state, entering credit card information, and submitting the form

Starting URL: https://getbootstrap.com/docs/5.3/examples/checkout/

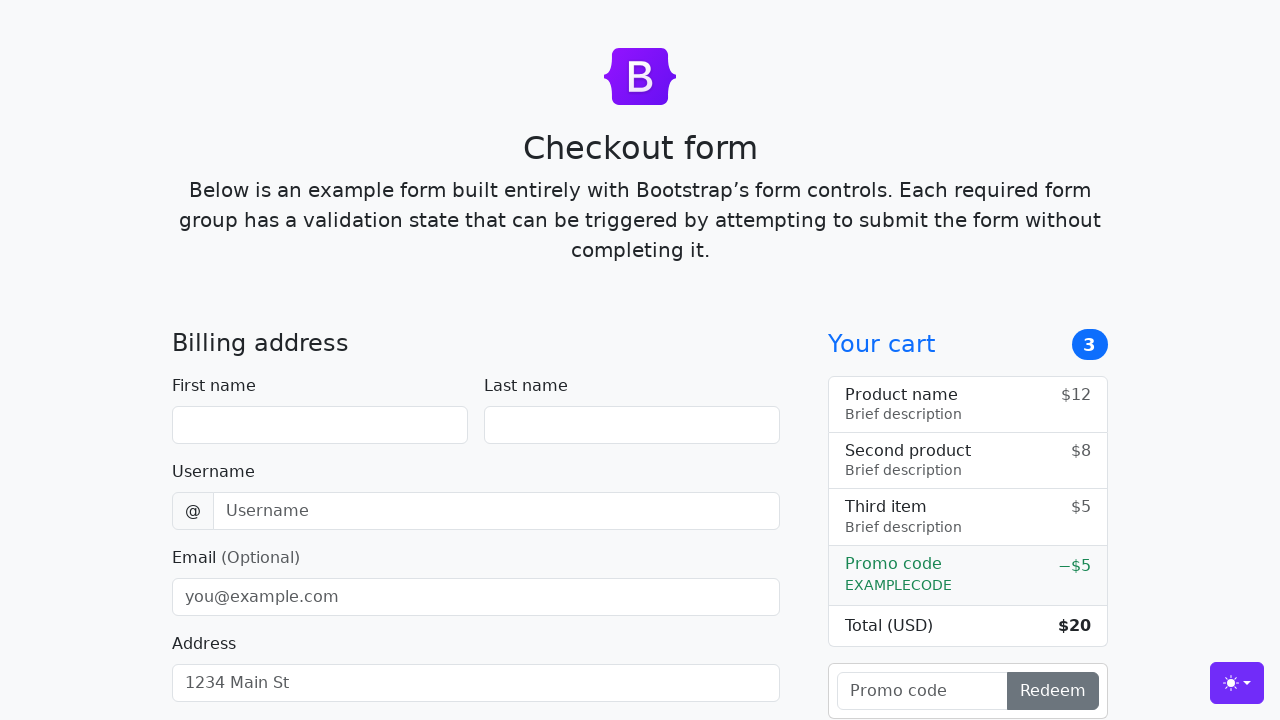

Navigated to Bootstrap checkout form page
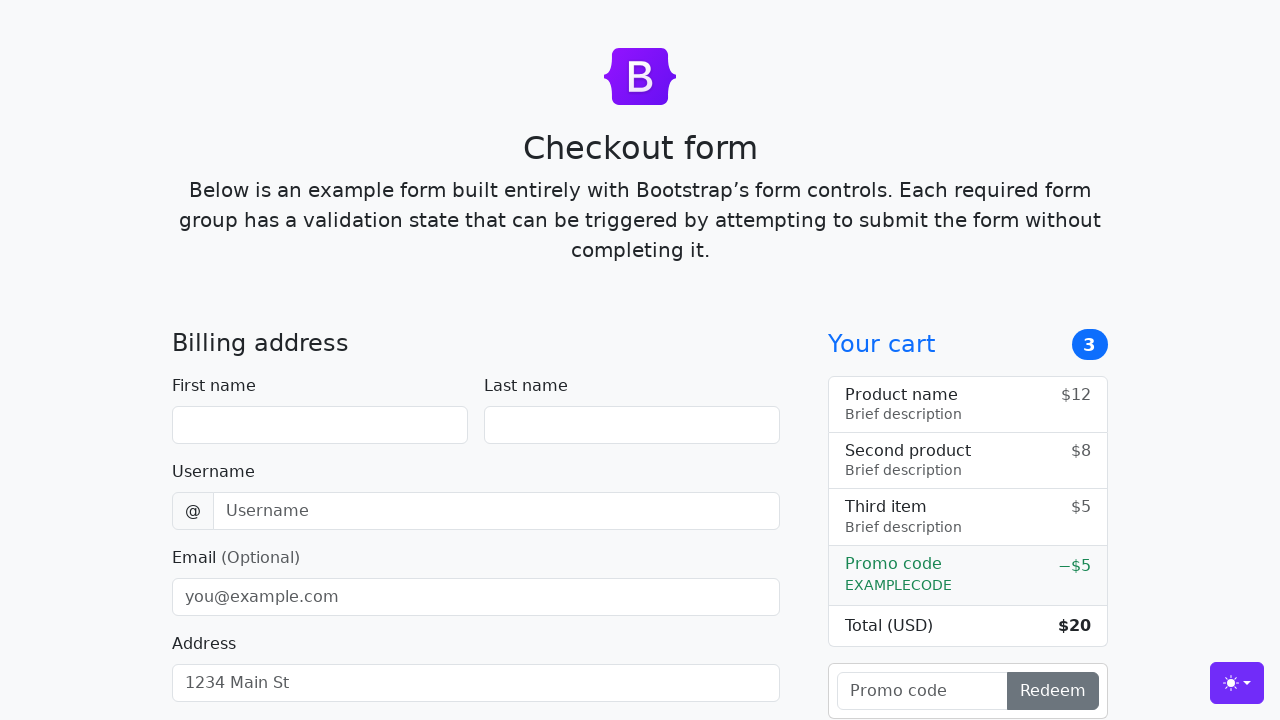

Filled first name field with 'John' on #firstName
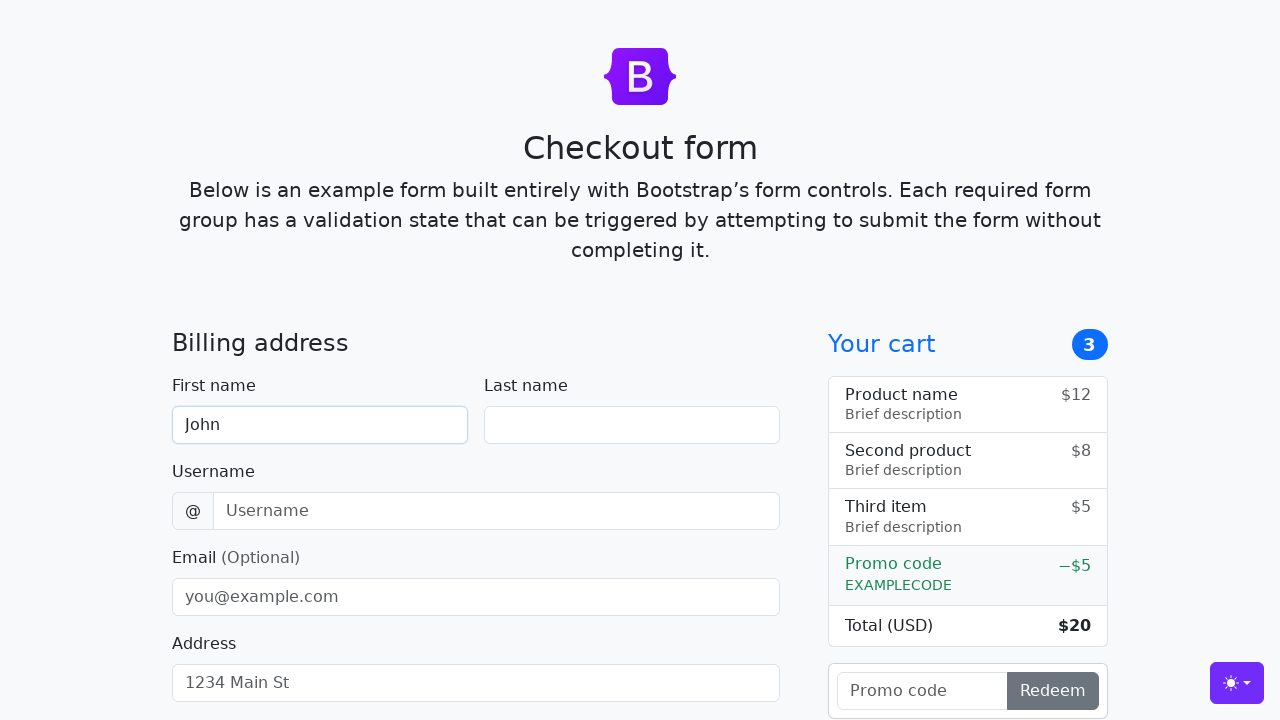

Filled last name field with 'Doe' on #lastName
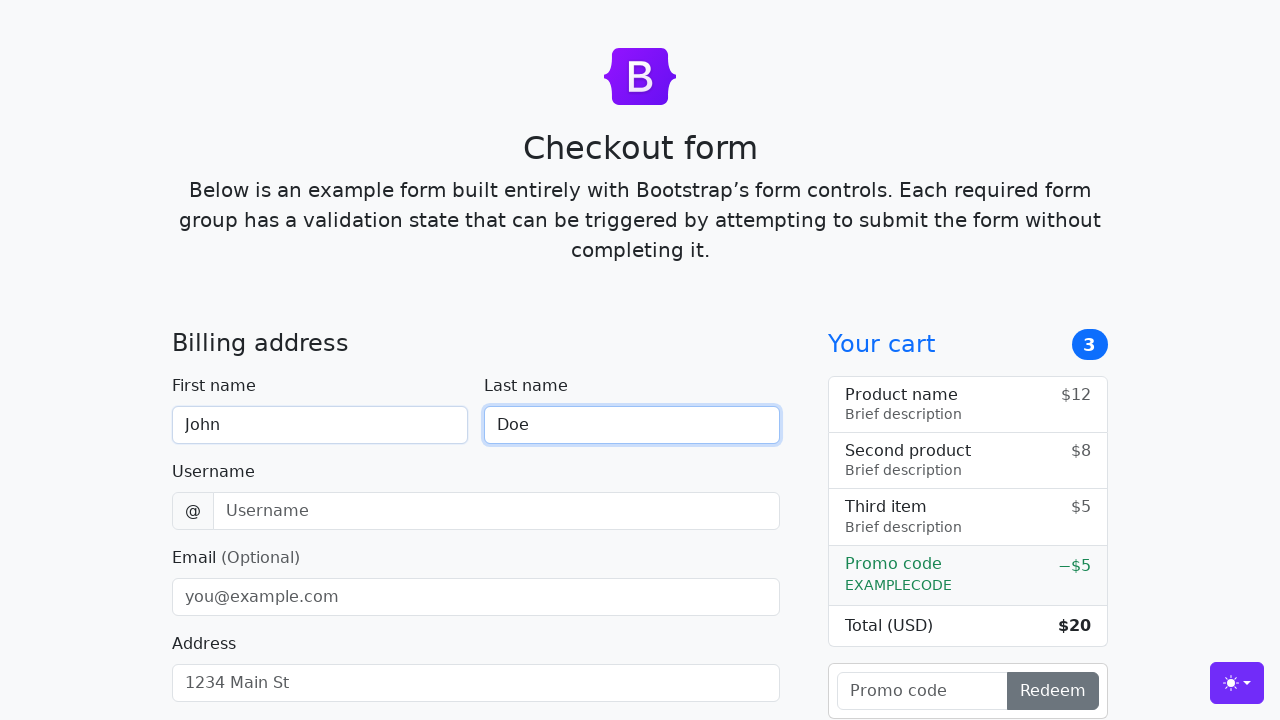

Filled username field with 'Johnnyboy' on #username
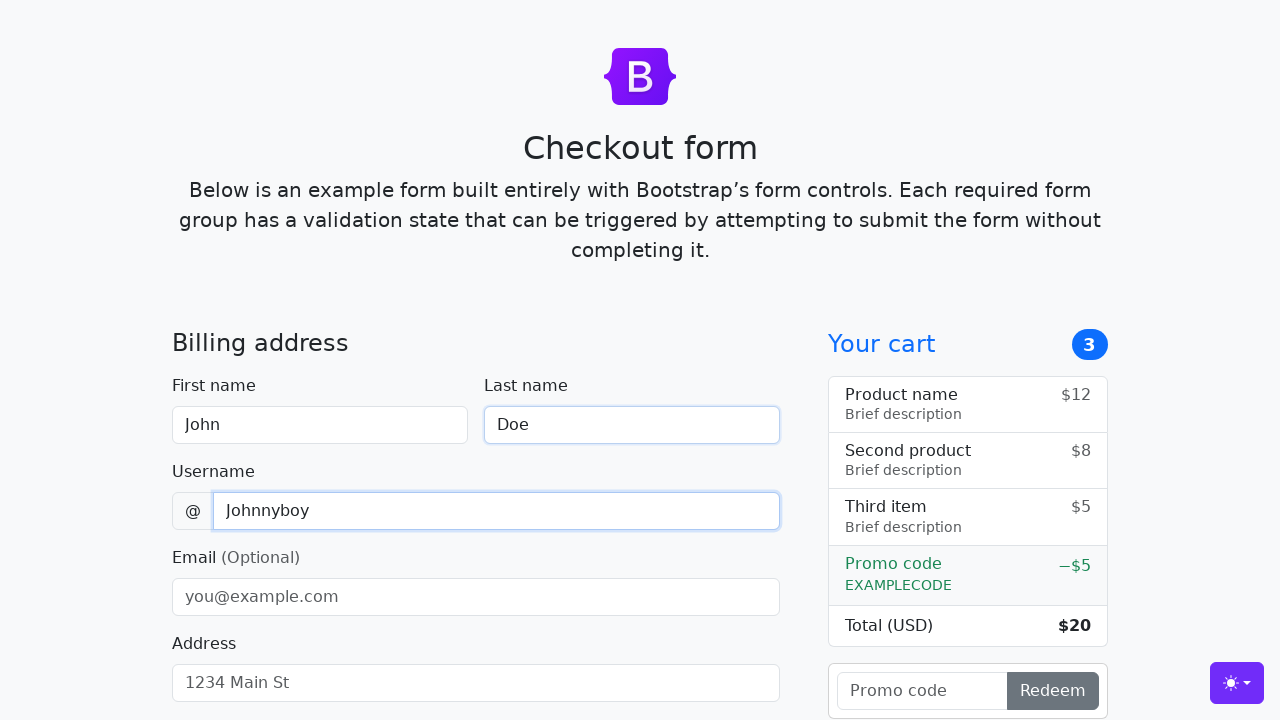

Filled email field with 'john.doe@example.com' on #email
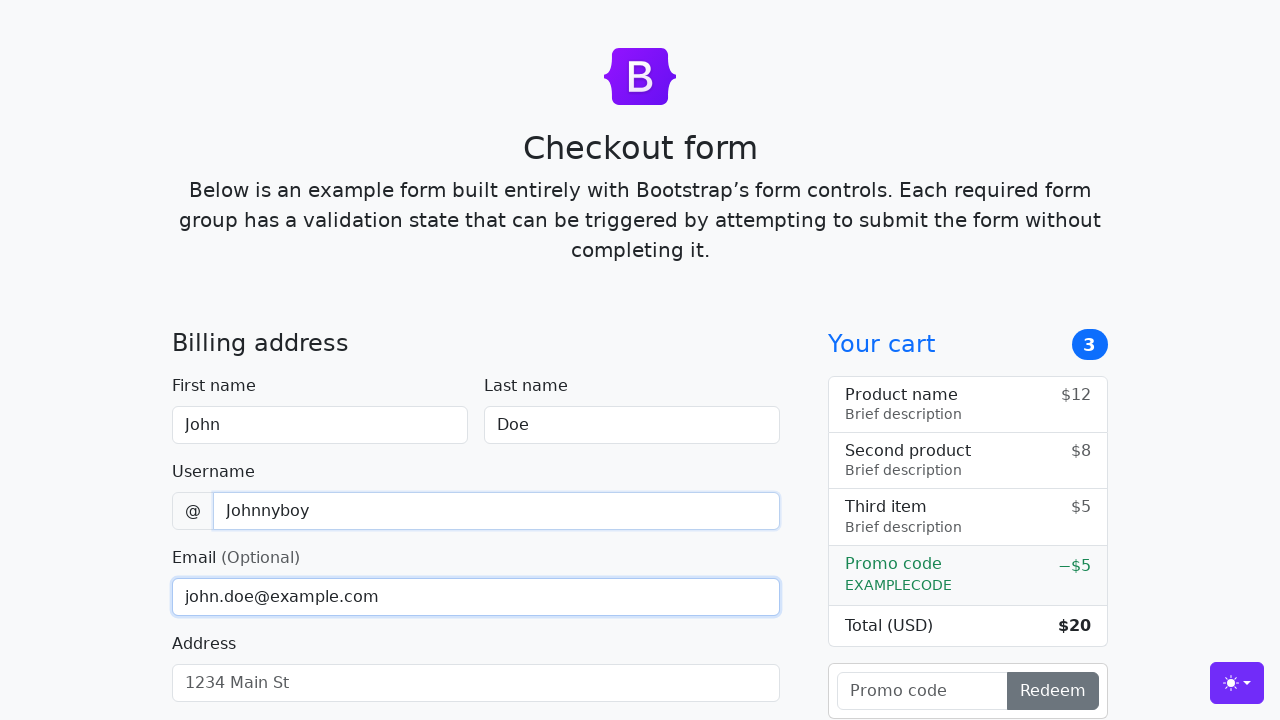

Filled address field with '123 Elm Street' on #address
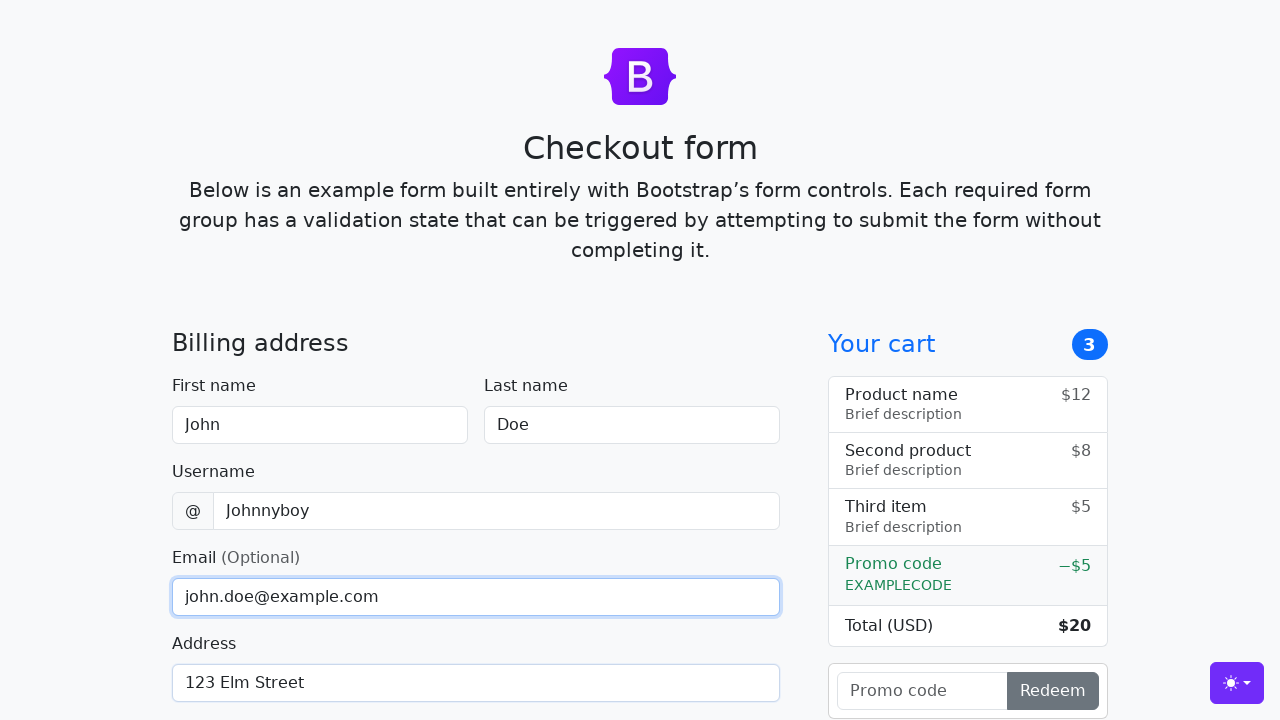

Filled address 2 field with 'Apt 4B' on #address2
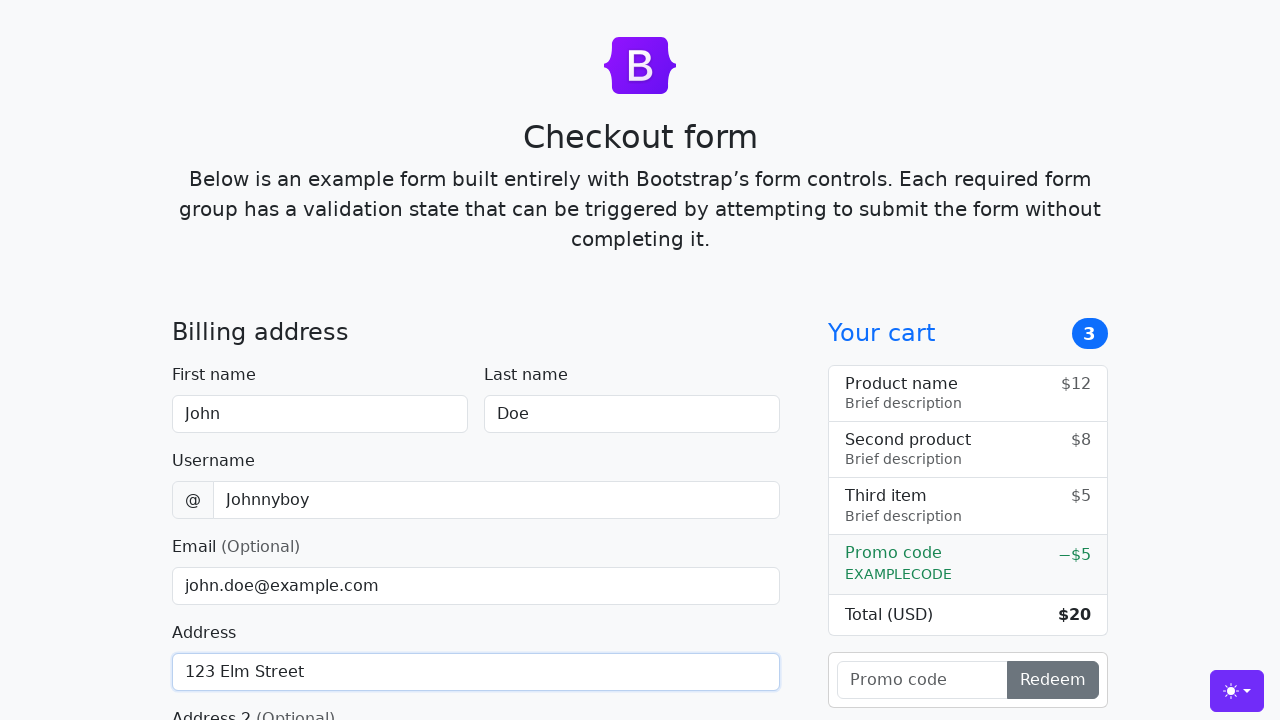

Selected country option at index 1 on #country
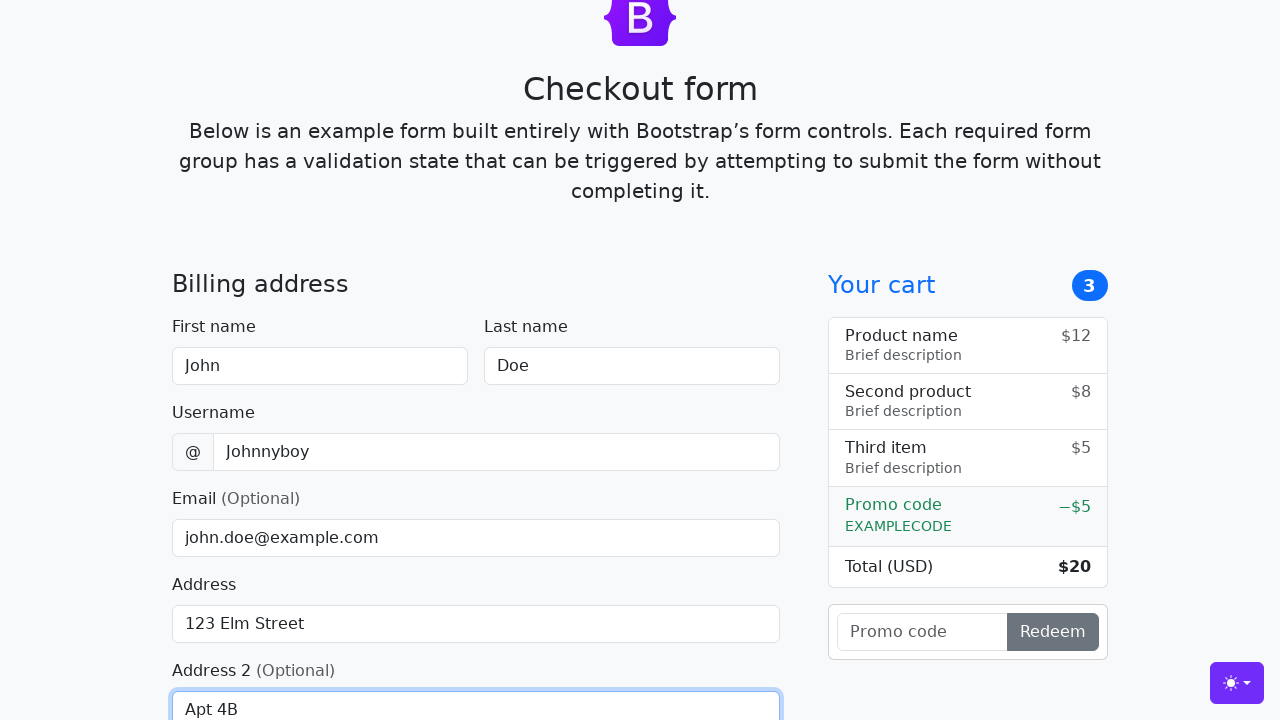

Selected state option at index 1 on #state
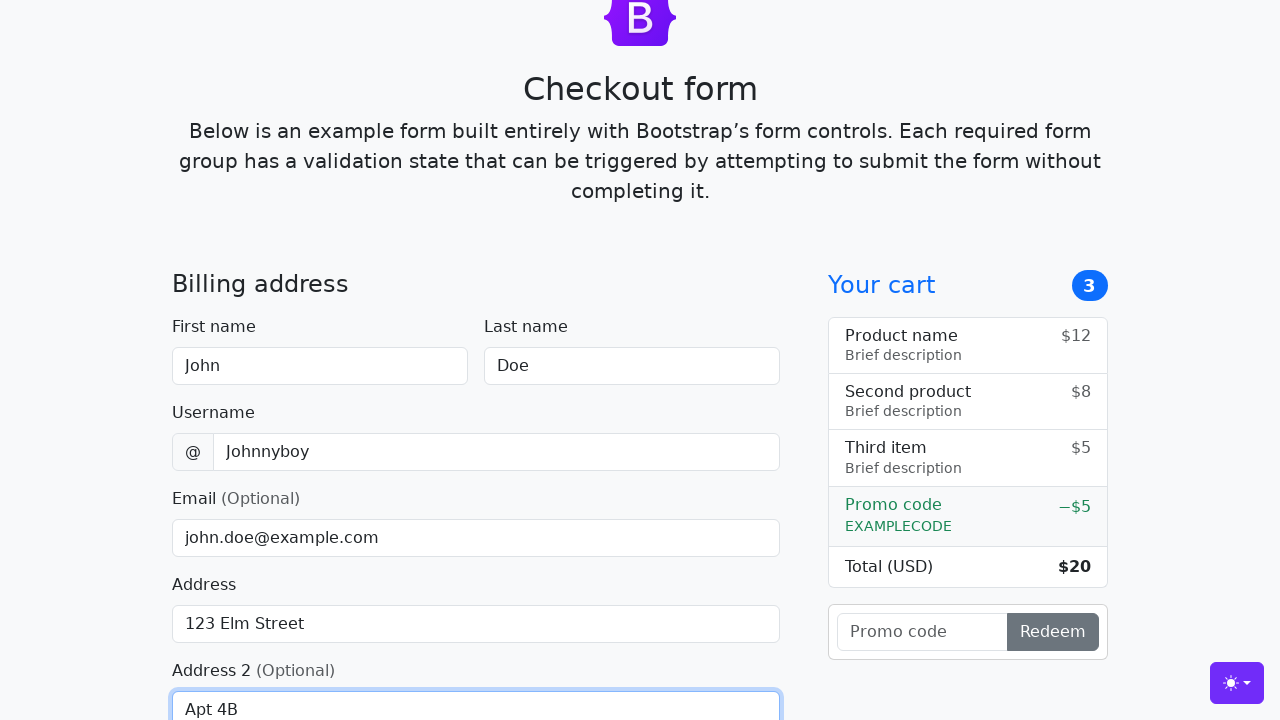

Filled zip code field with '369' on #zip
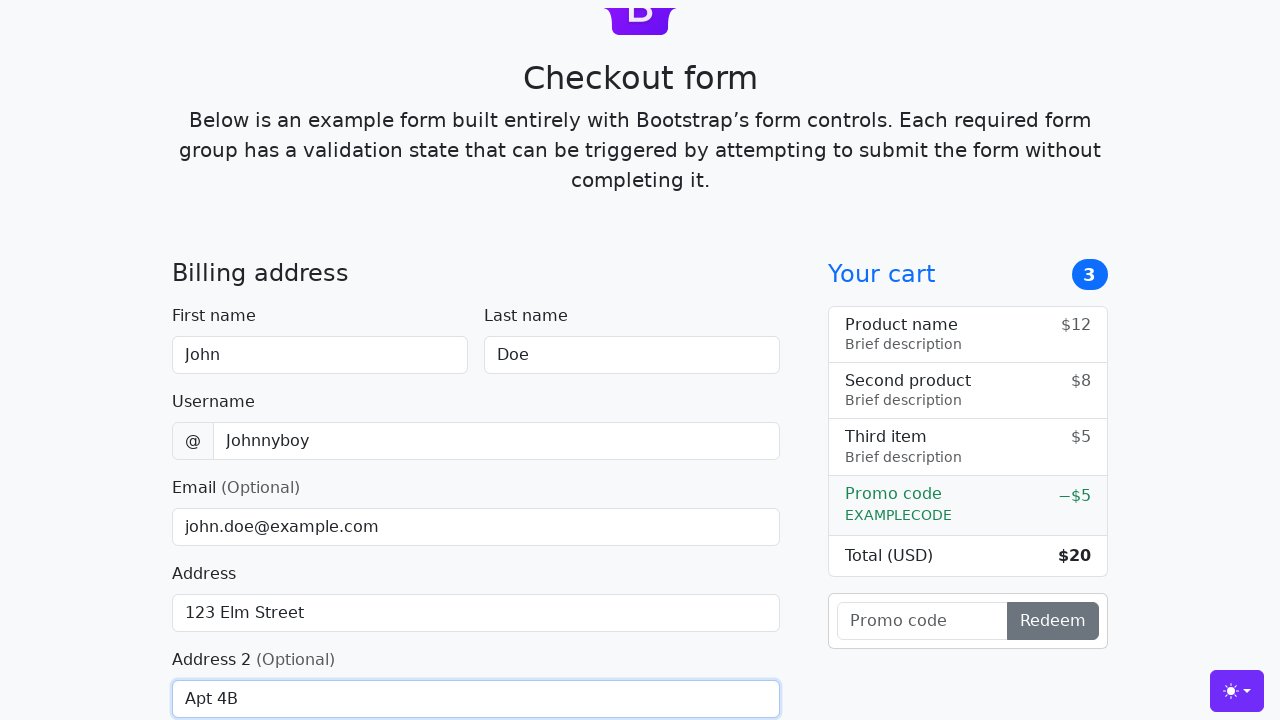

Clicked 'Same as shipping address' checkbox at (180, 360) on #same-address
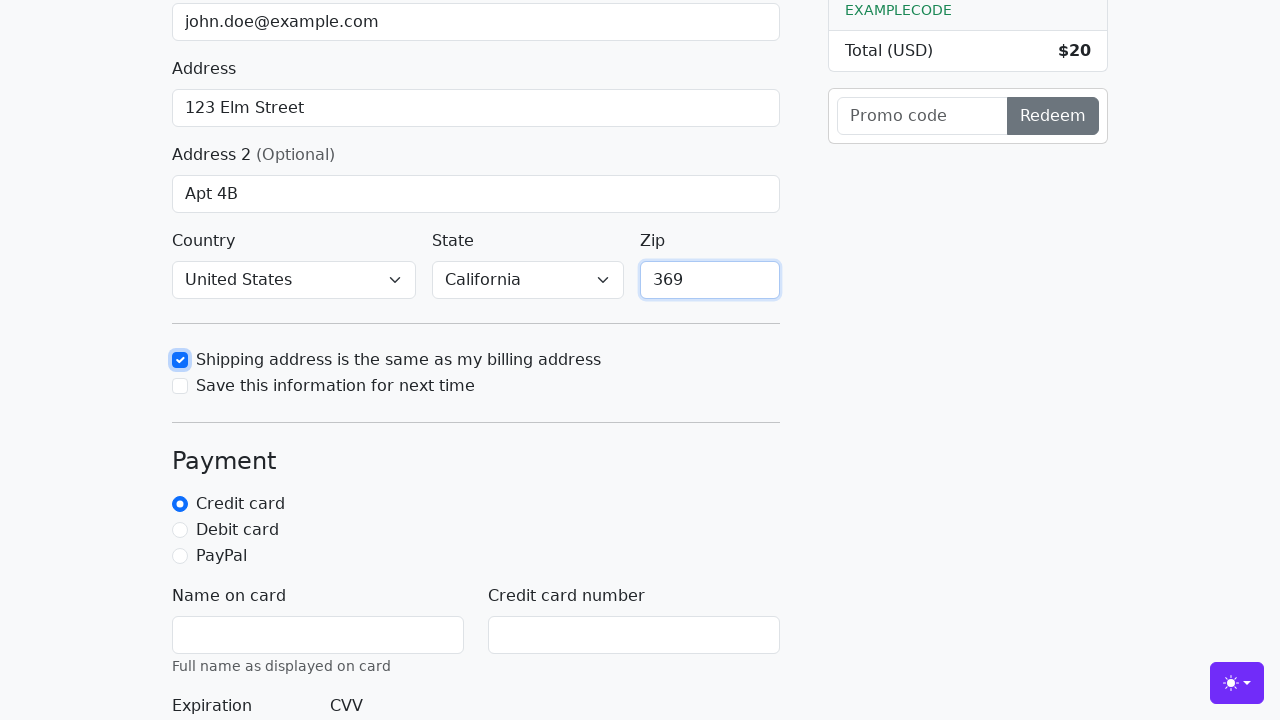

Clicked 'Save this information' checkbox at (180, 386) on #save-info
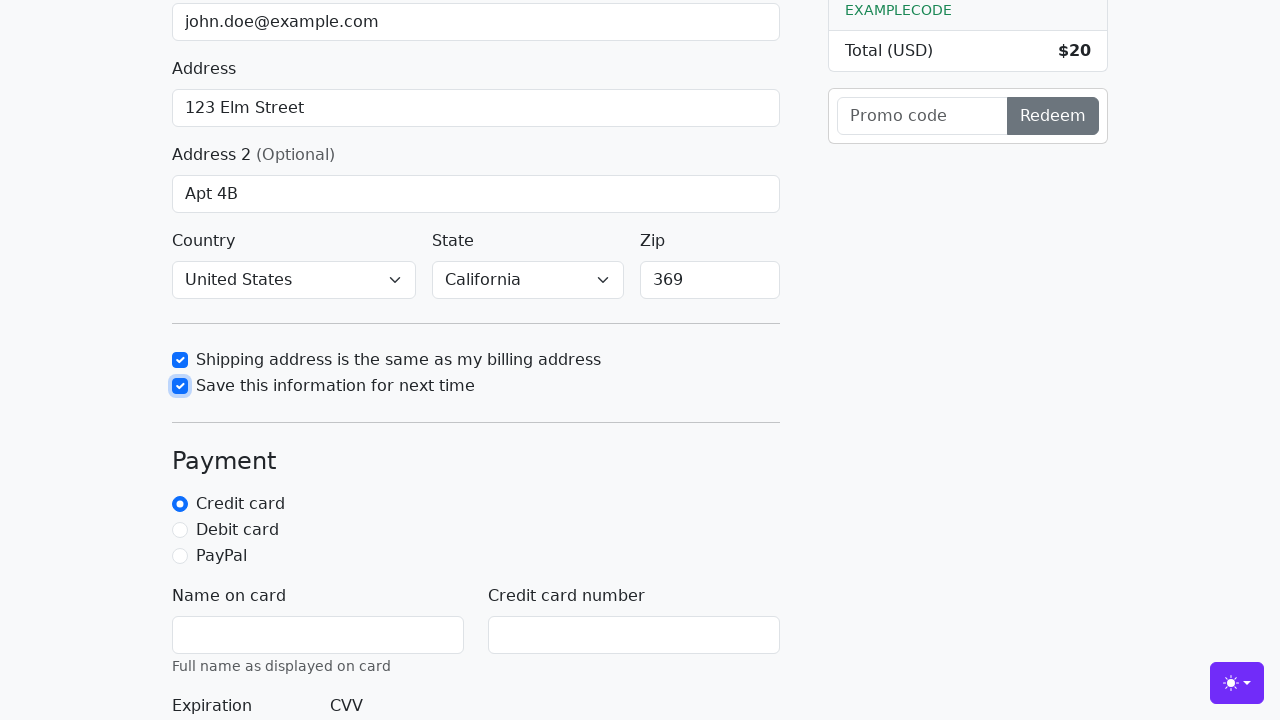

Selected debit card as payment method at (180, 530) on #debit
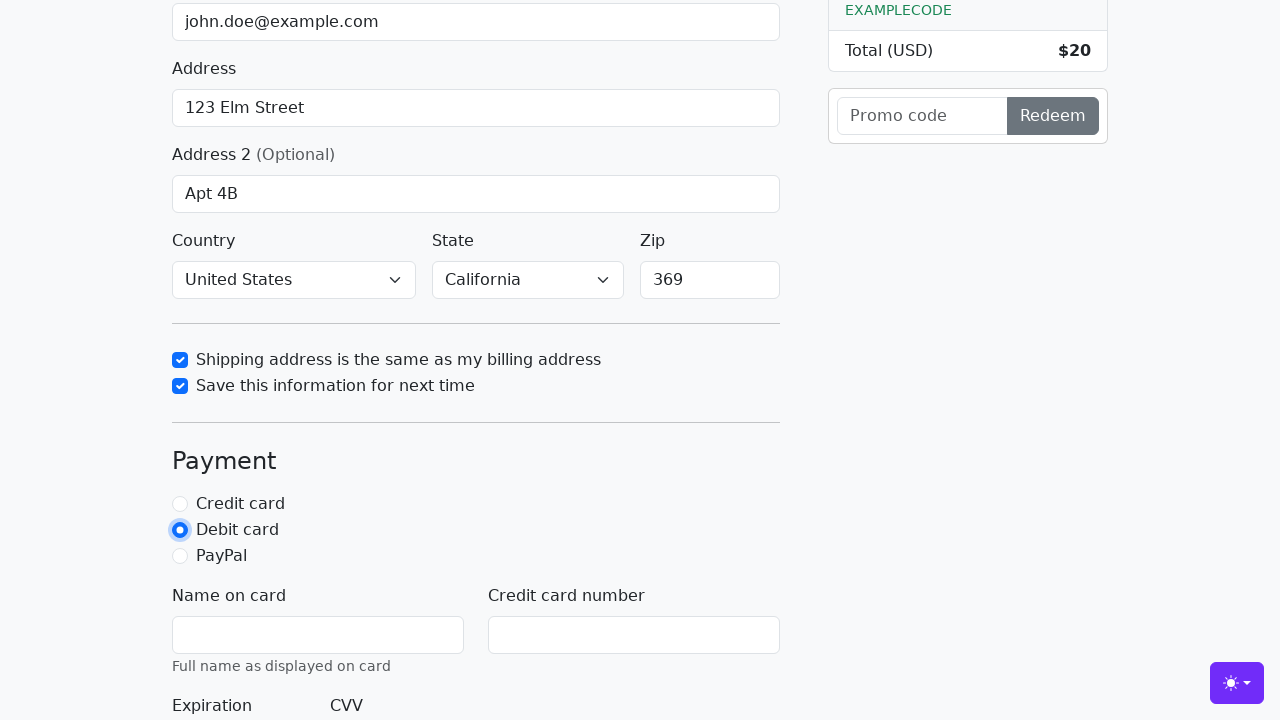

Filled credit card name field with 'John Doe' on #cc-name
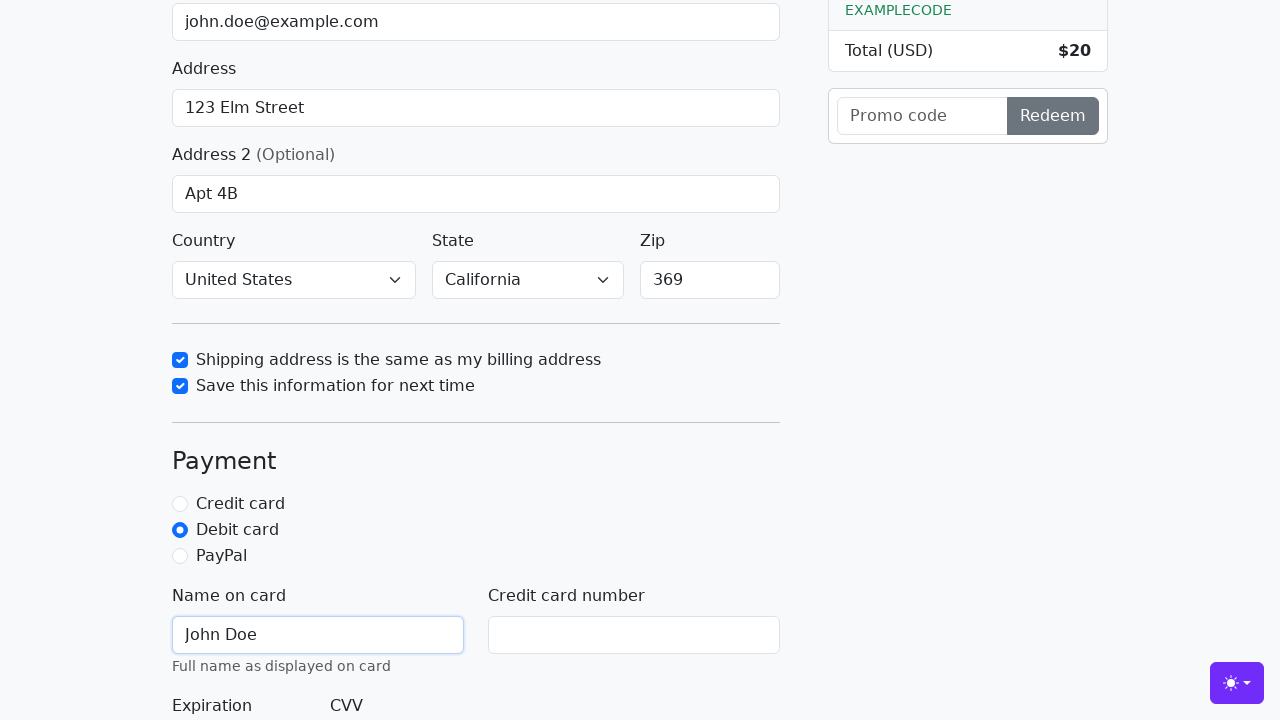

Filled credit card number field with '4111111111111111' on #cc-number
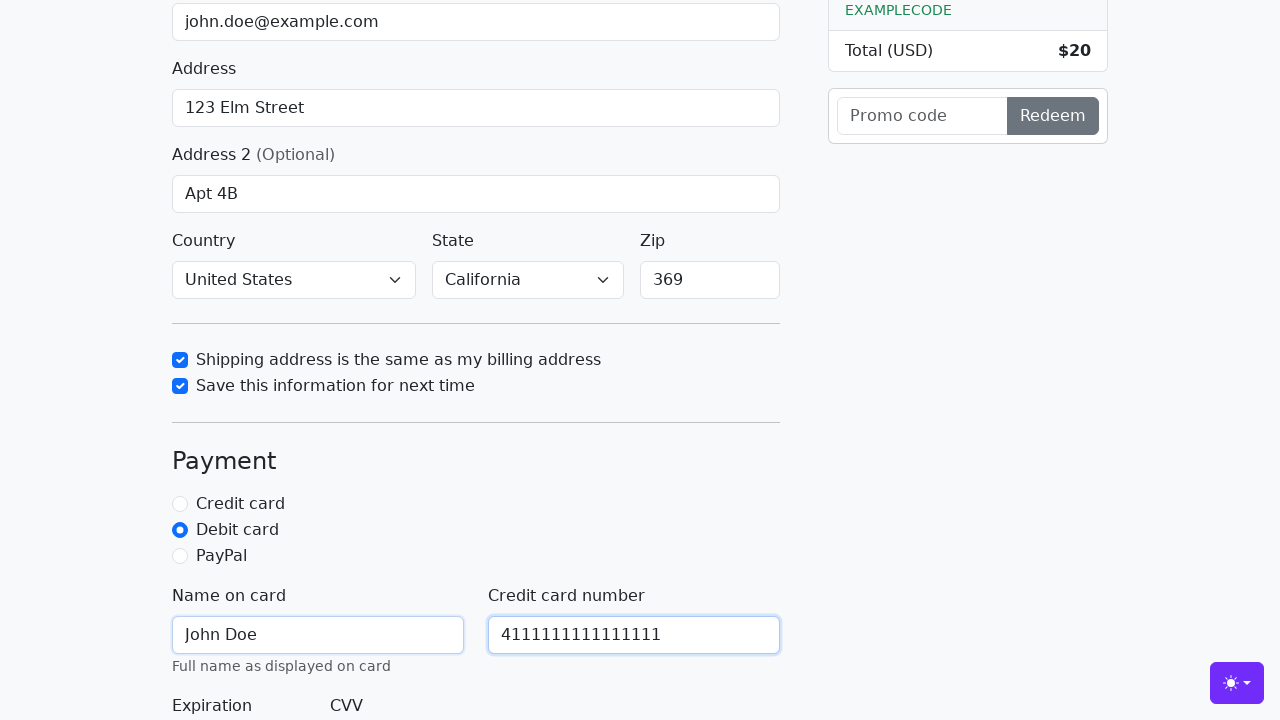

Filled credit card expiration field with '12/16' on #cc-expiration
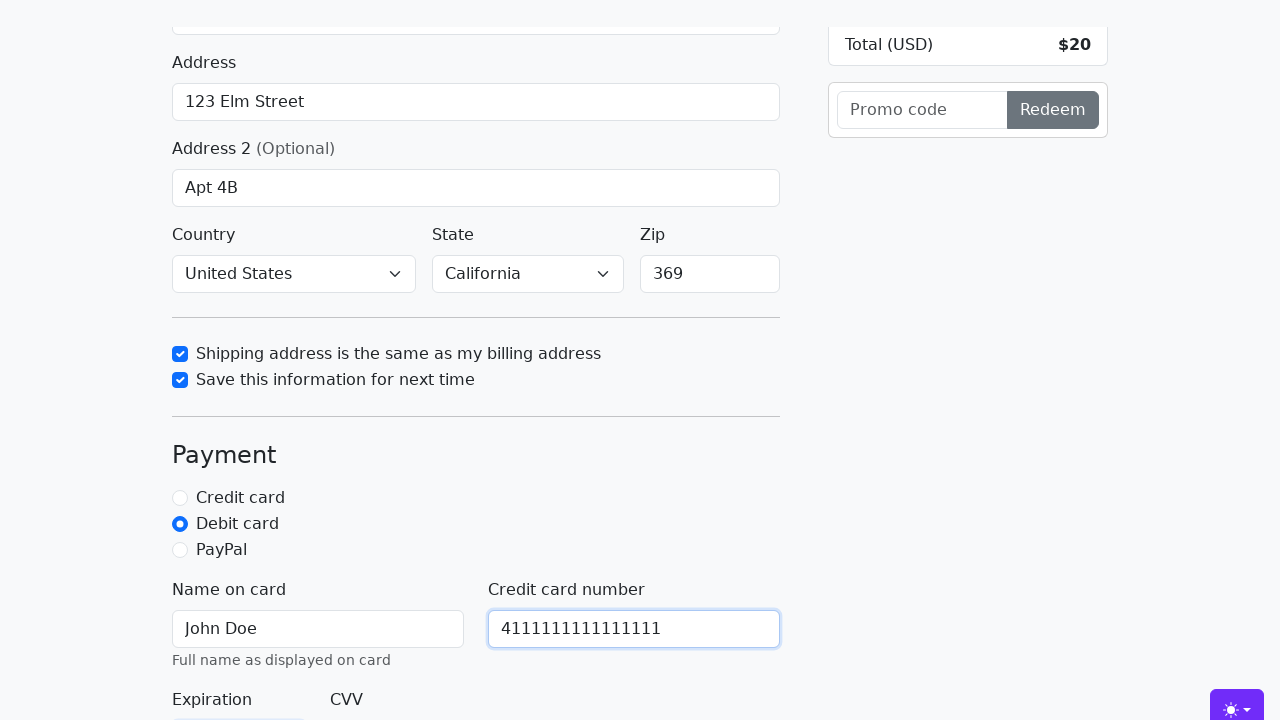

Filled credit card CVV field with '123' on #cc-cvv
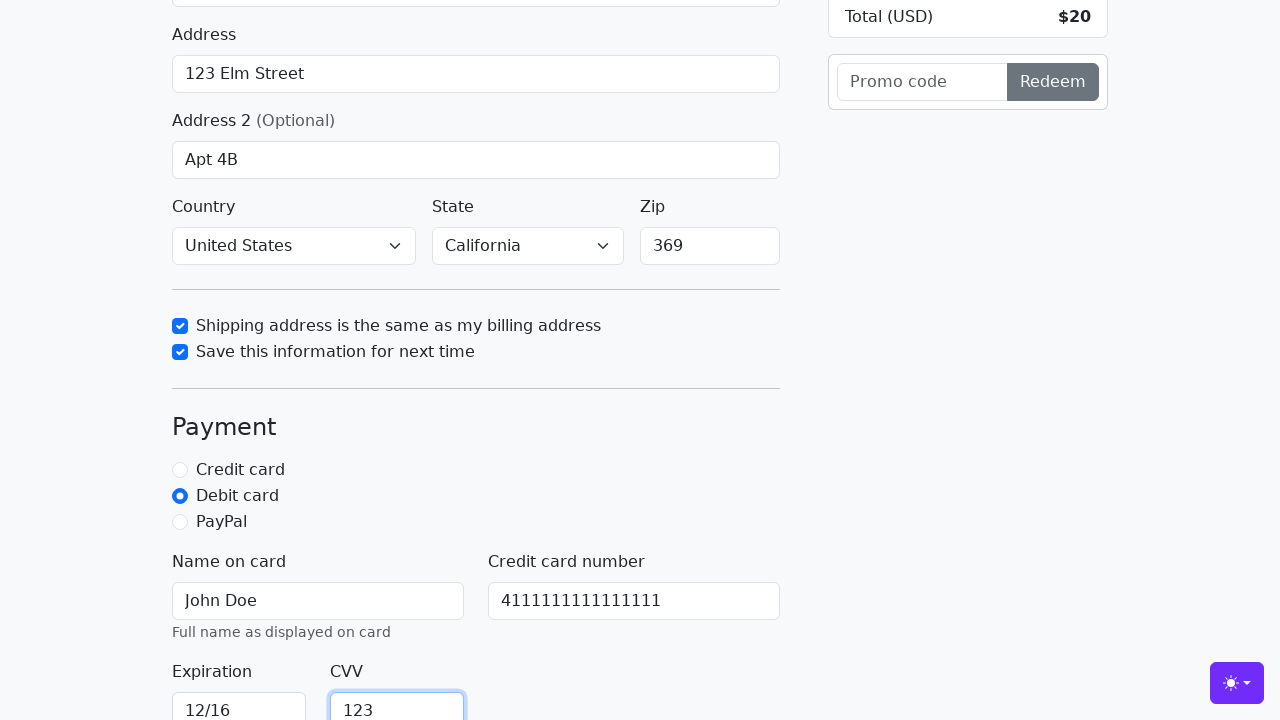

Clicked 'Continue to checkout' button to submit form at (476, 500) on button.w-100.btn.btn-primary.btn-lg
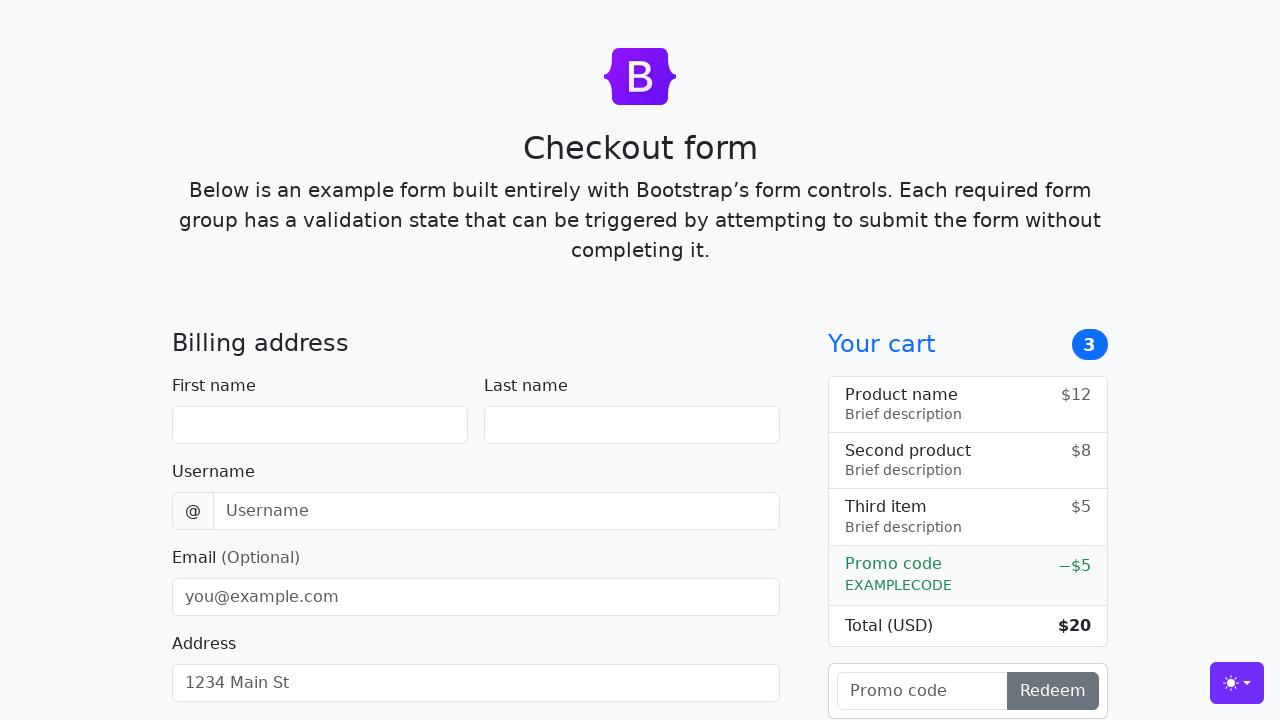

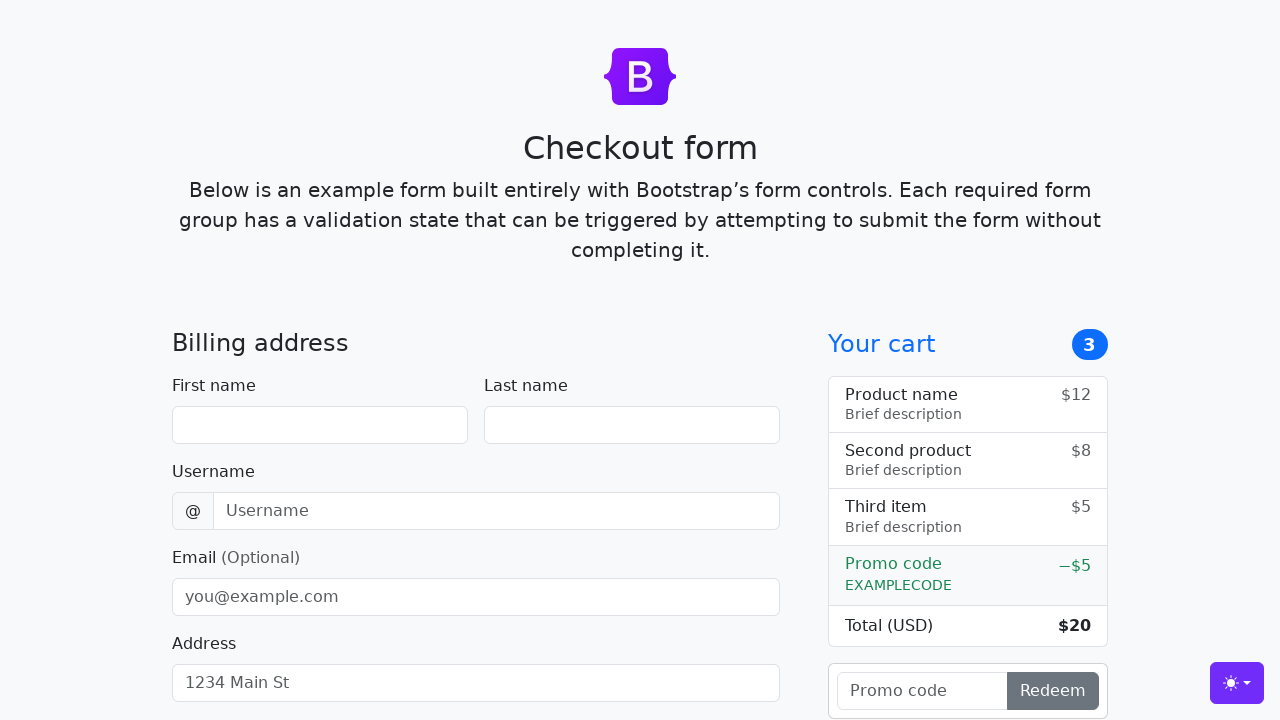